Tests marking individual todo items as complete using their checkboxes

Starting URL: https://demo.playwright.dev/todomvc

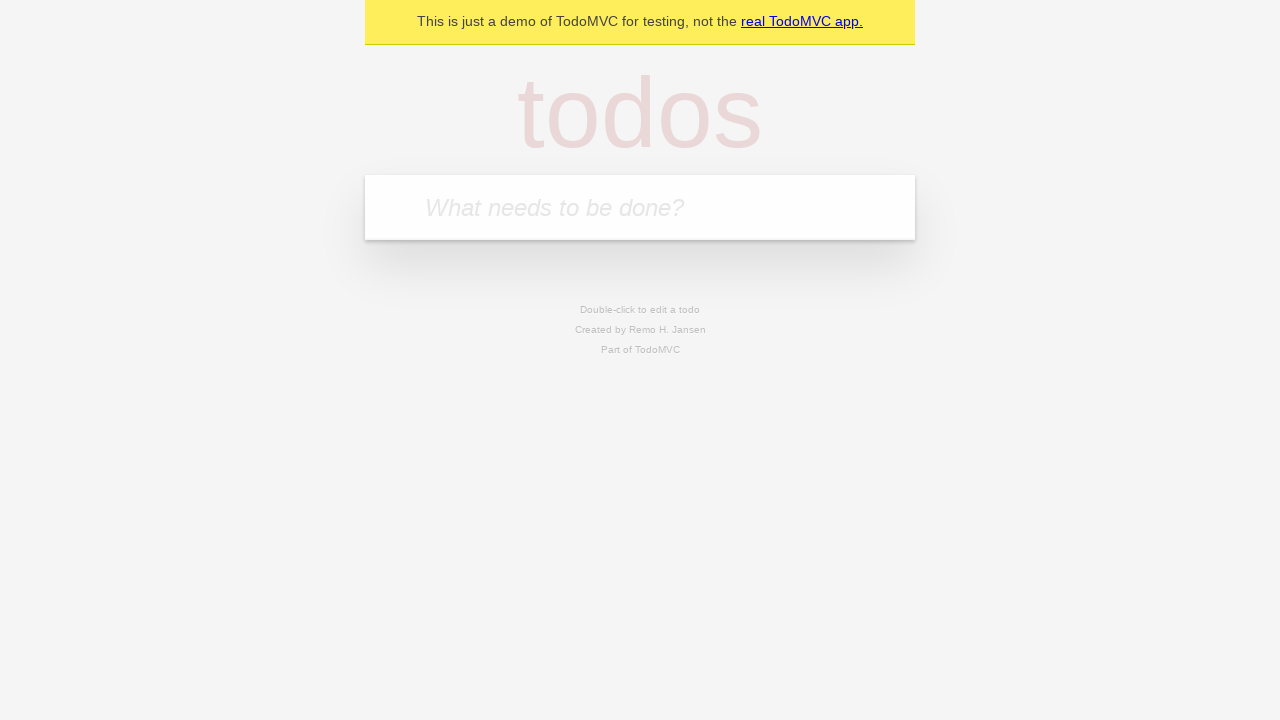

Filled todo input with 'buy some cheese' on internal:attr=[placeholder="What needs to be done?"i]
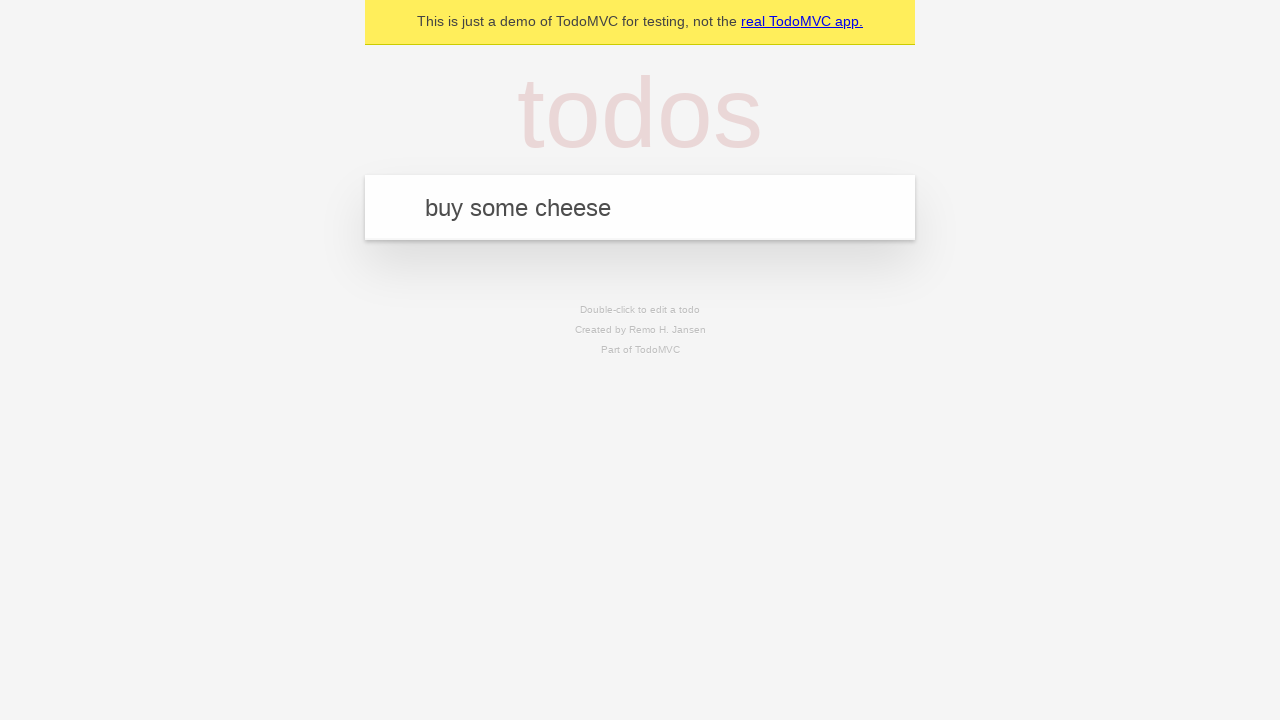

Pressed Enter to create first todo item on internal:attr=[placeholder="What needs to be done?"i]
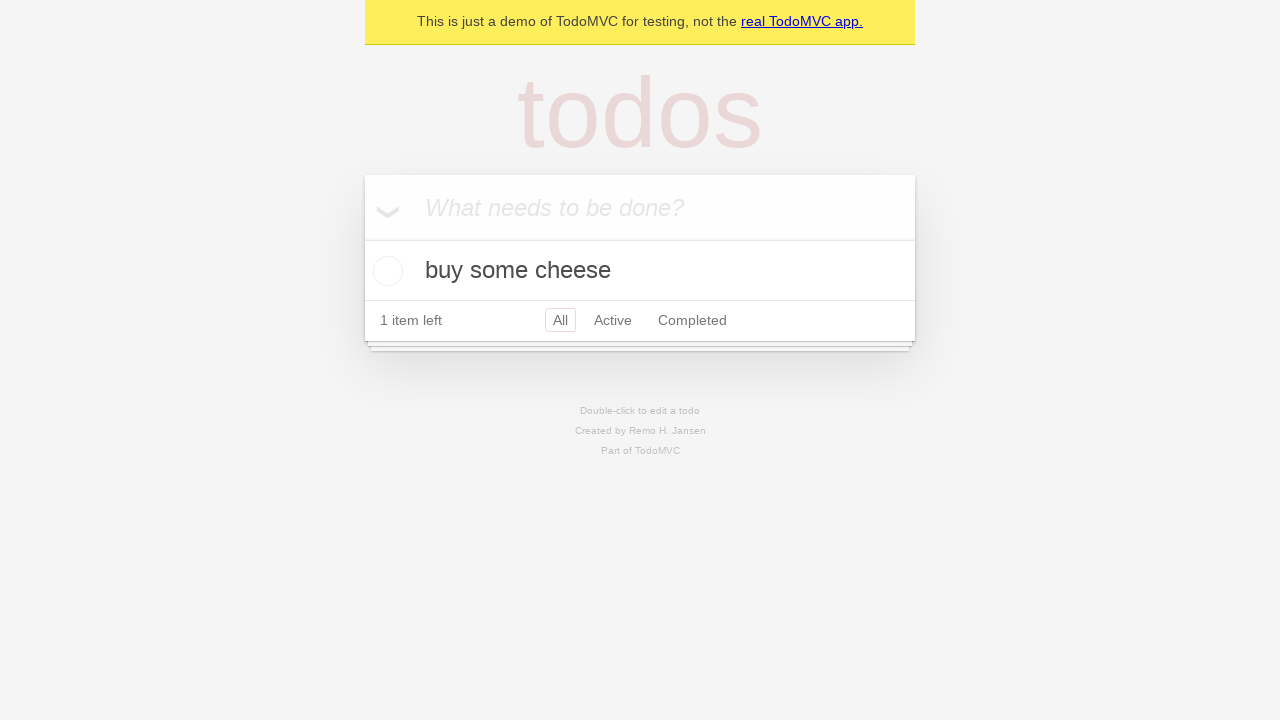

Filled todo input with 'feed the cat' on internal:attr=[placeholder="What needs to be done?"i]
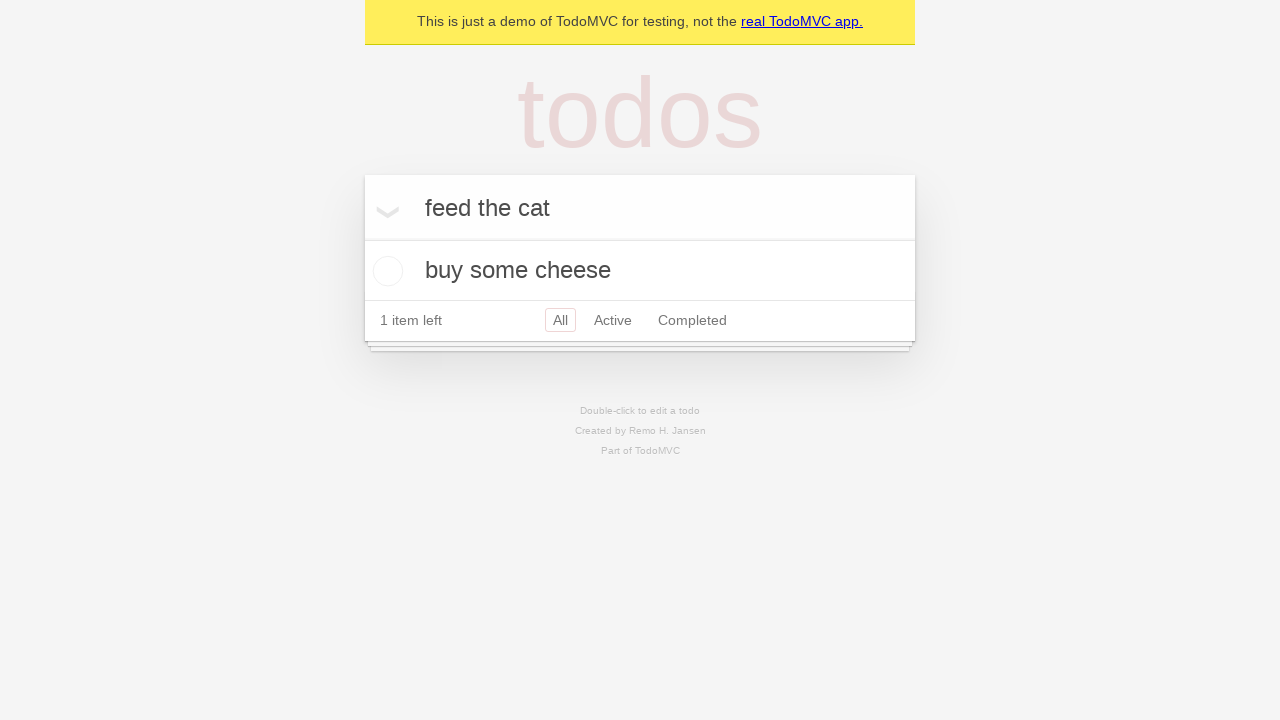

Pressed Enter to create second todo item on internal:attr=[placeholder="What needs to be done?"i]
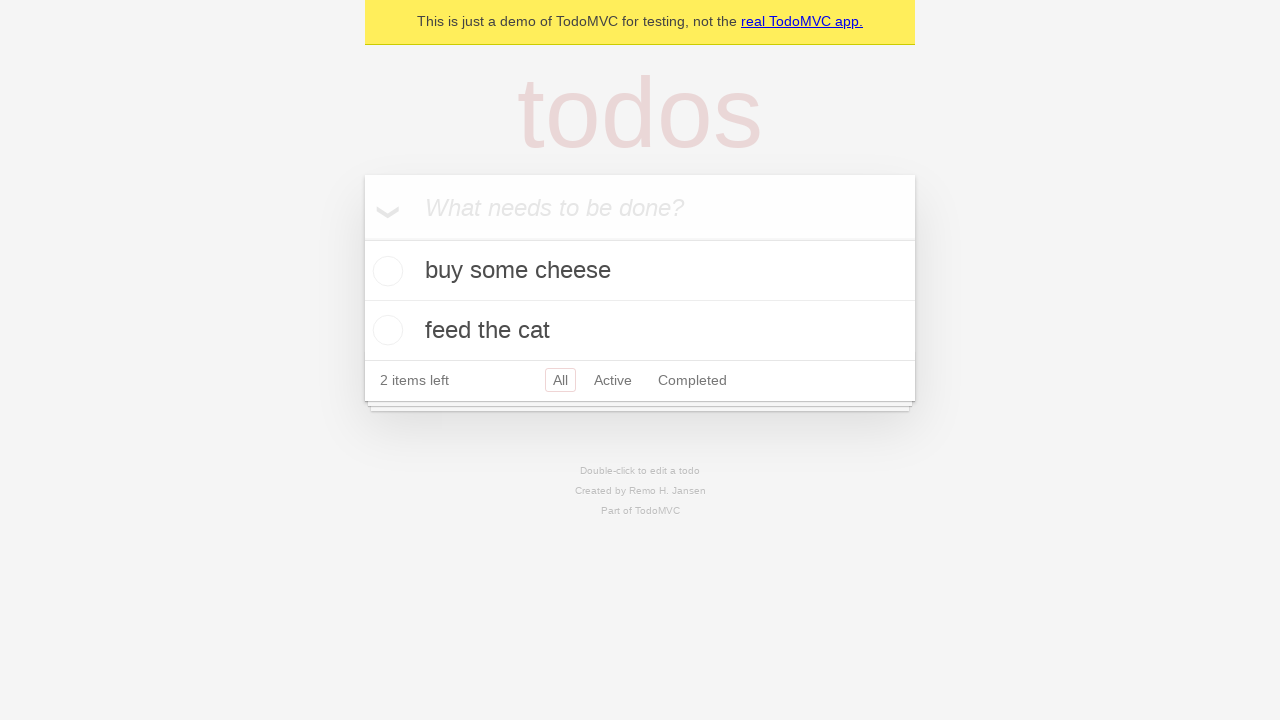

Checked checkbox on first todo item 'buy some cheese' at (385, 271) on internal:testid=[data-testid="todo-item"s] >> nth=0 >> internal:role=checkbox
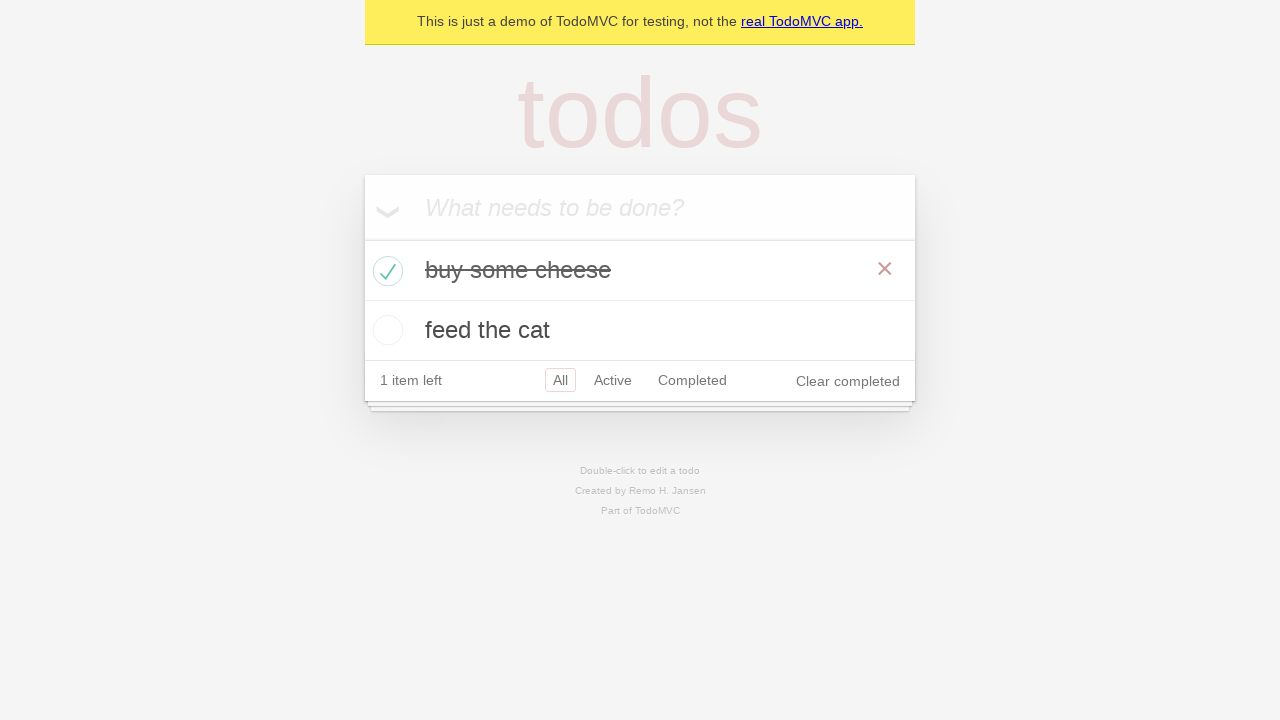

Checked checkbox on second todo item 'feed the cat' at (385, 330) on internal:testid=[data-testid="todo-item"s] >> nth=1 >> internal:role=checkbox
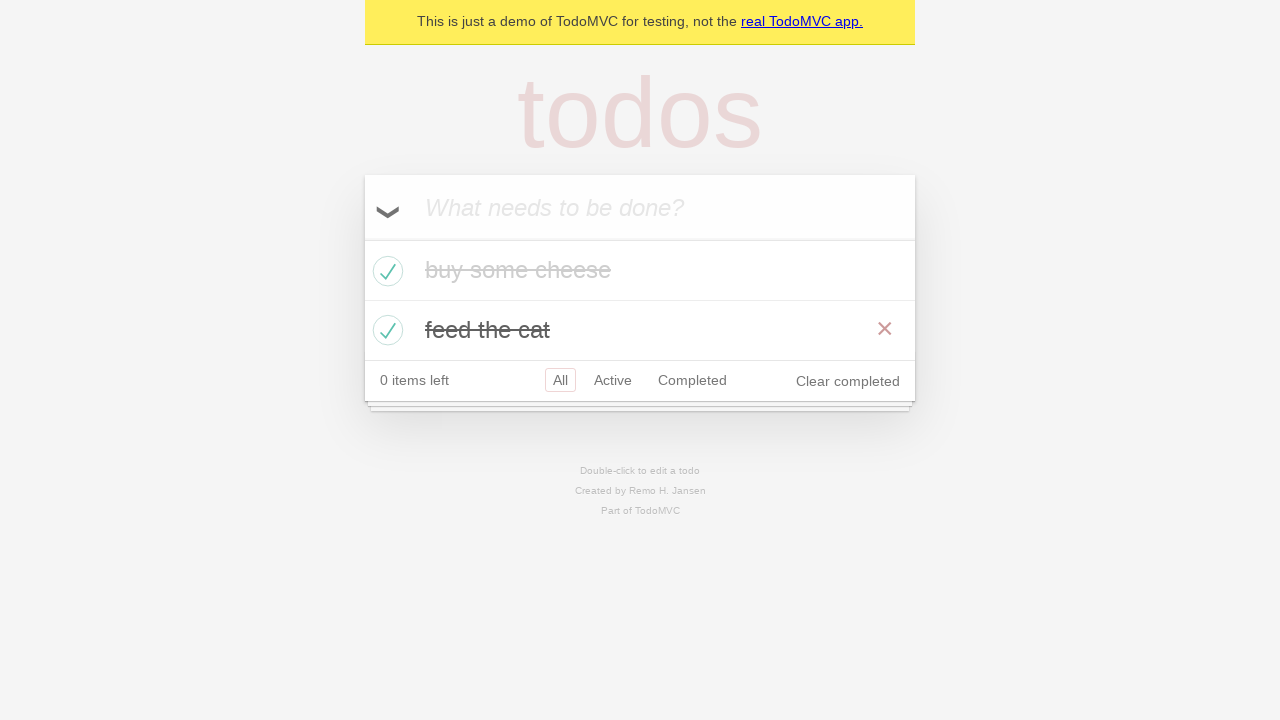

Both todo items are now marked as completed
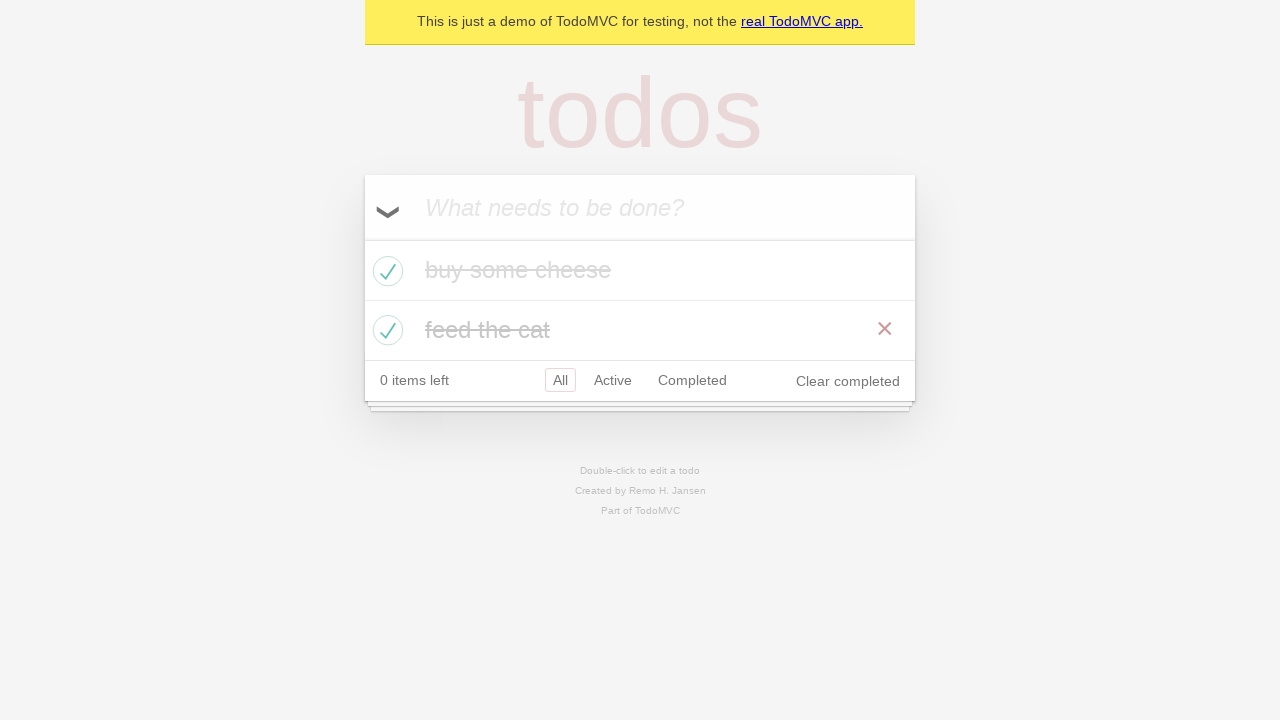

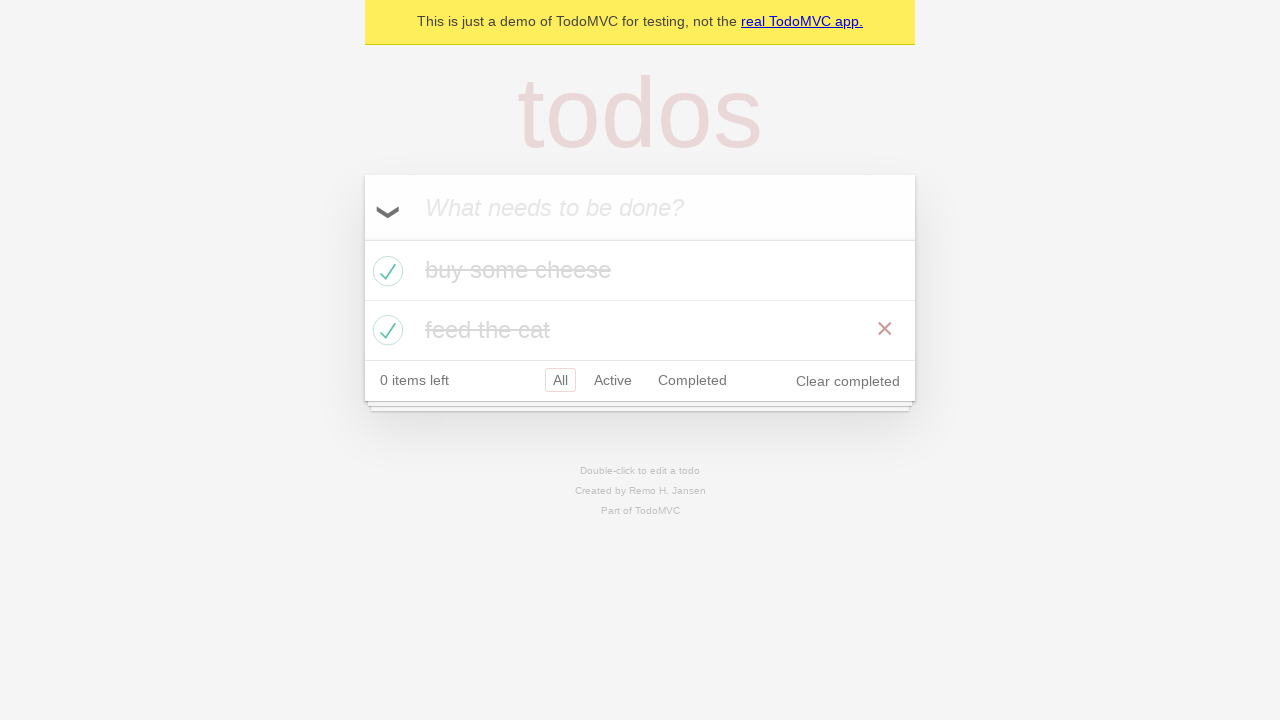